Tests click-and-hold mouse action by clicking and holding on a circle element, waiting, and then releasing the mouse button.

Starting URL: https://demoapps.qspiders.com/ui/clickHold?sublist=0

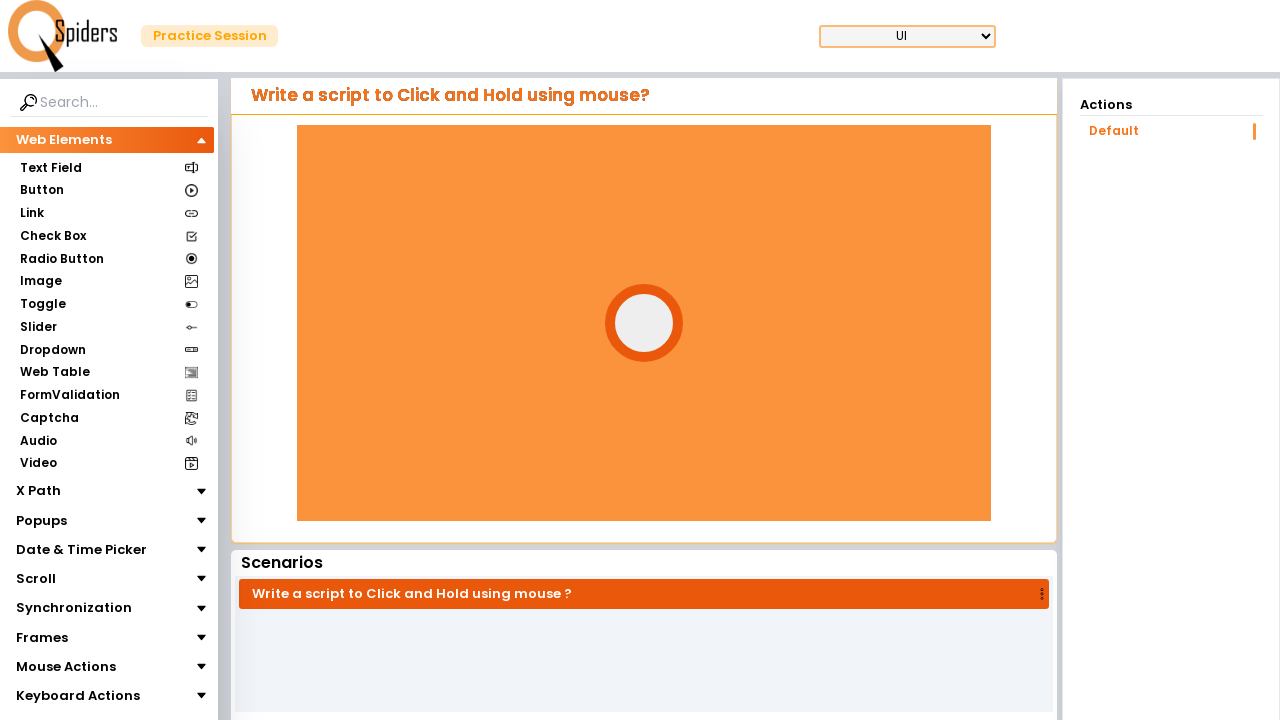

Circle element is visible and ready
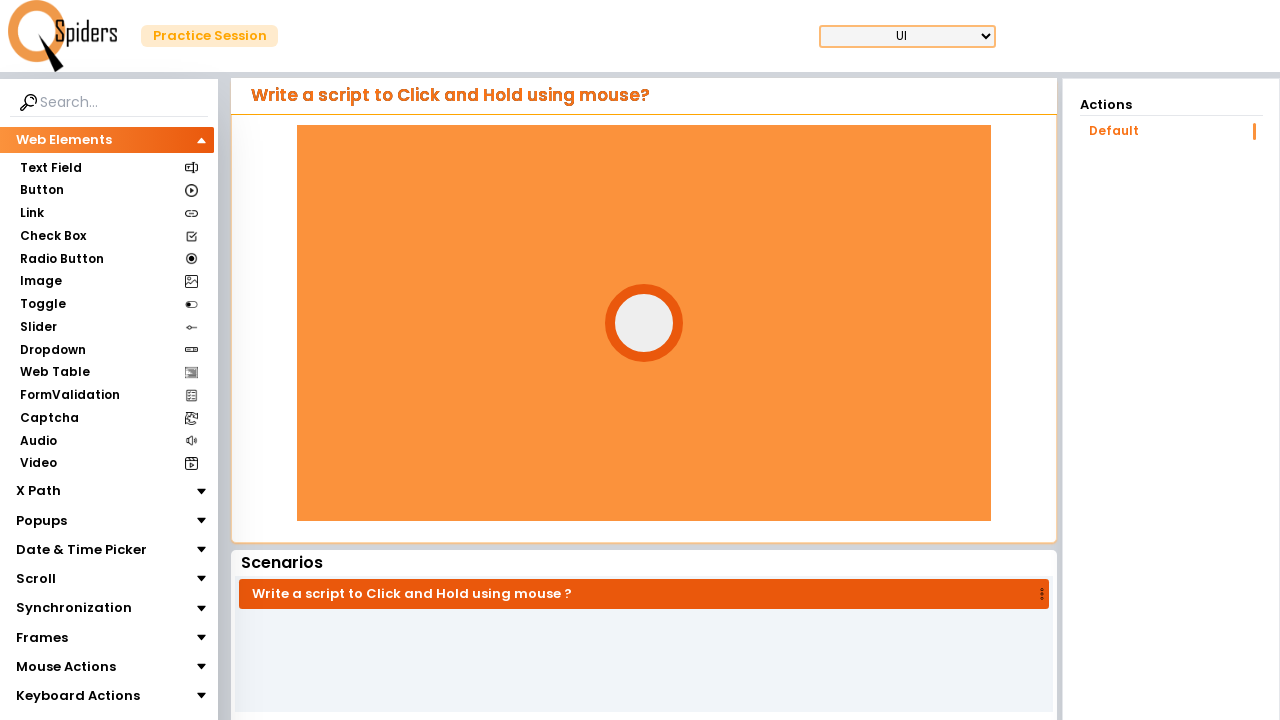

Located the circle element
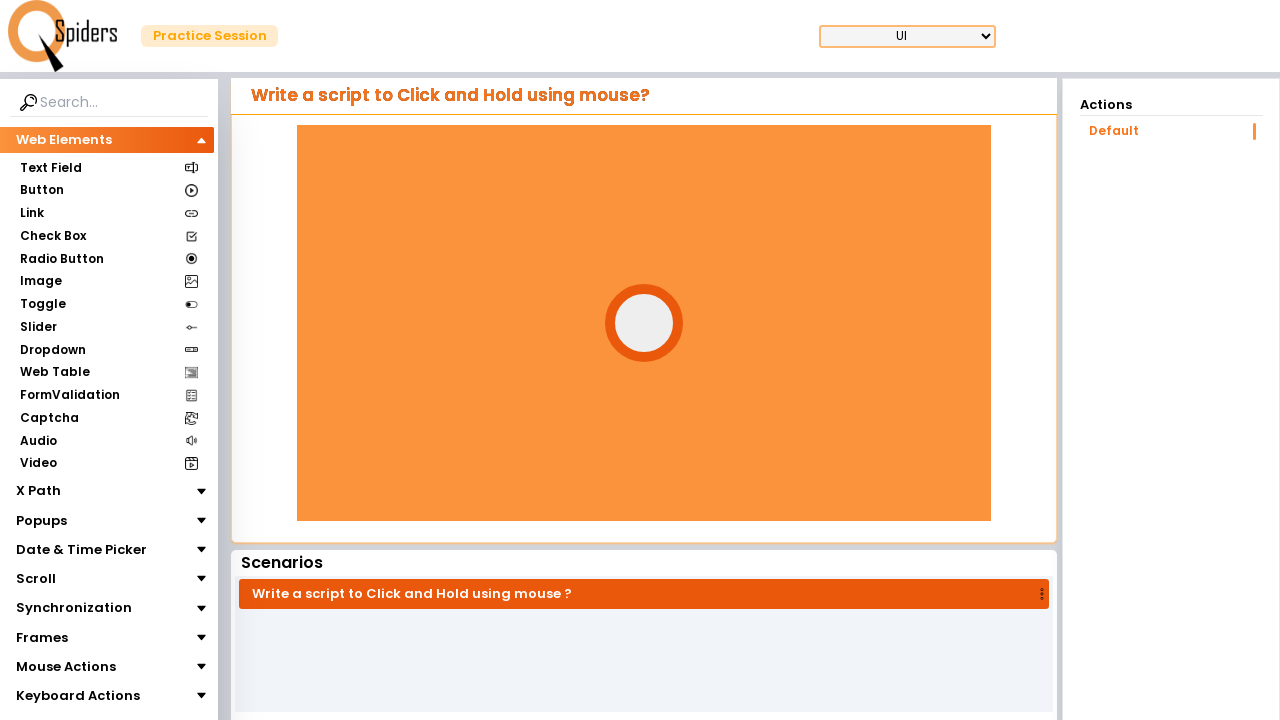

Hovered over the circle element at (644, 323) on #circle
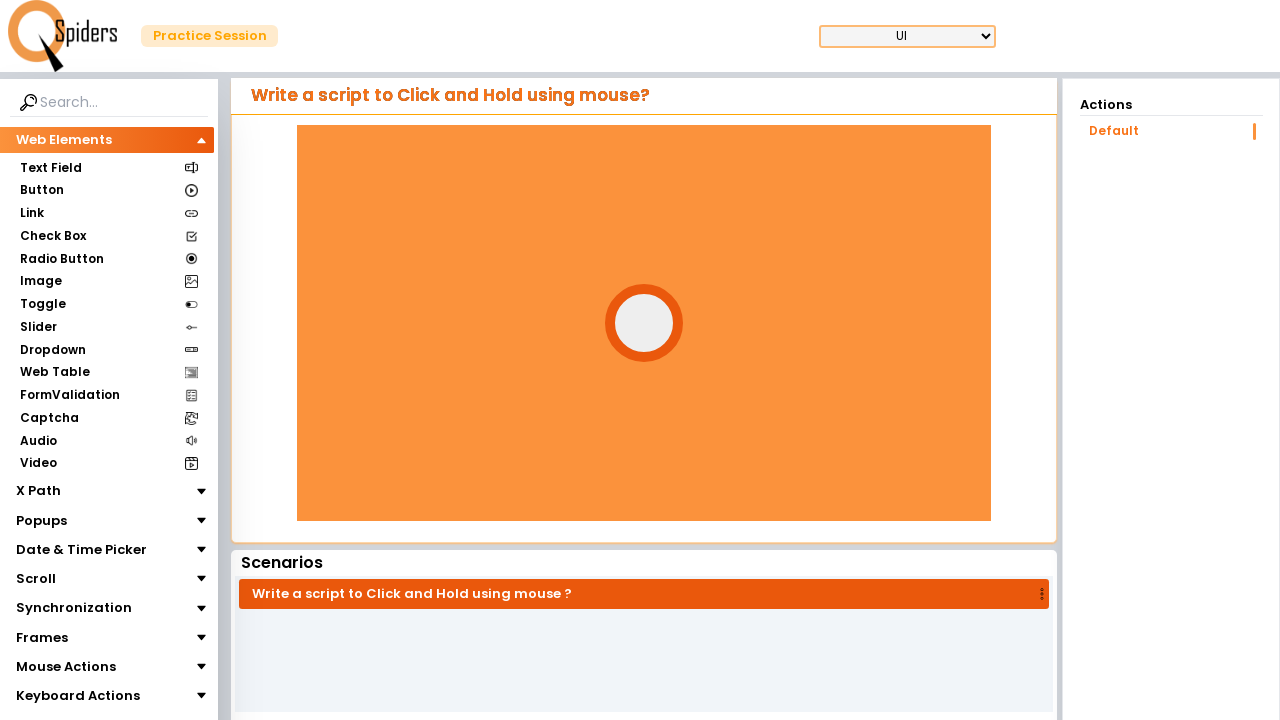

Pressed and held mouse button on circle at (644, 323)
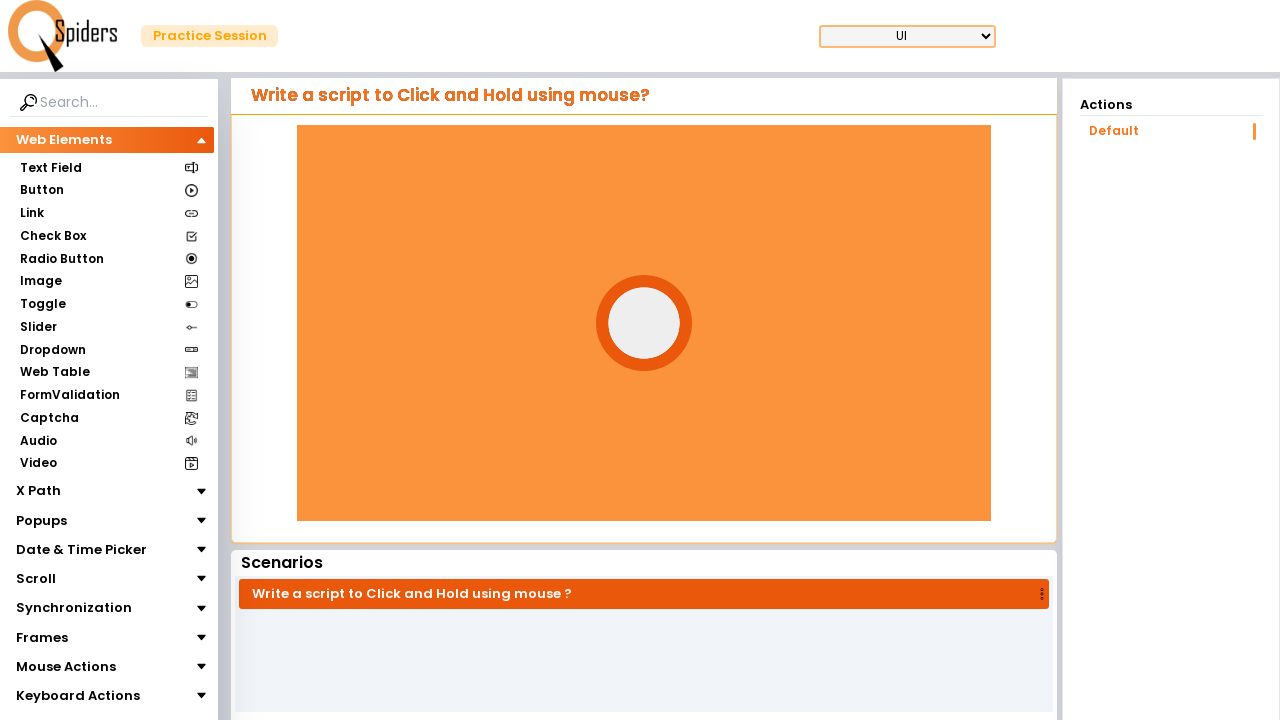

Held mouse button for 3 seconds
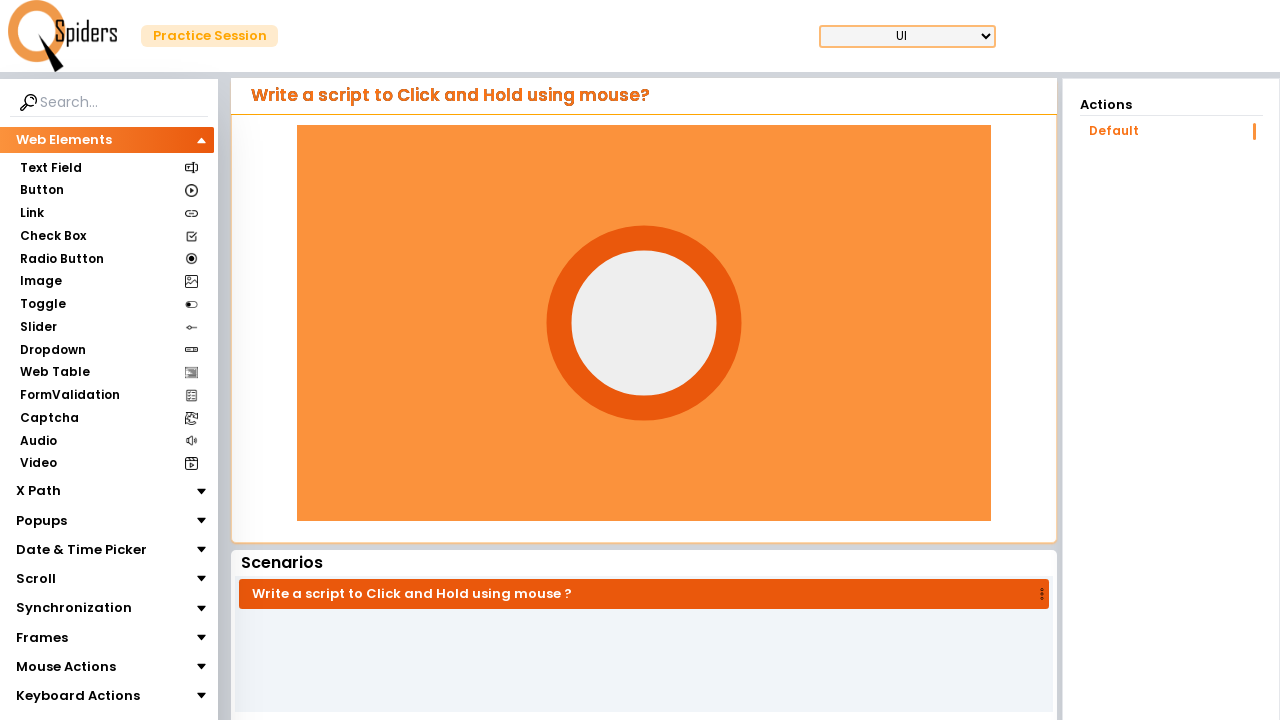

Released mouse button to complete click-and-hold action at (644, 323)
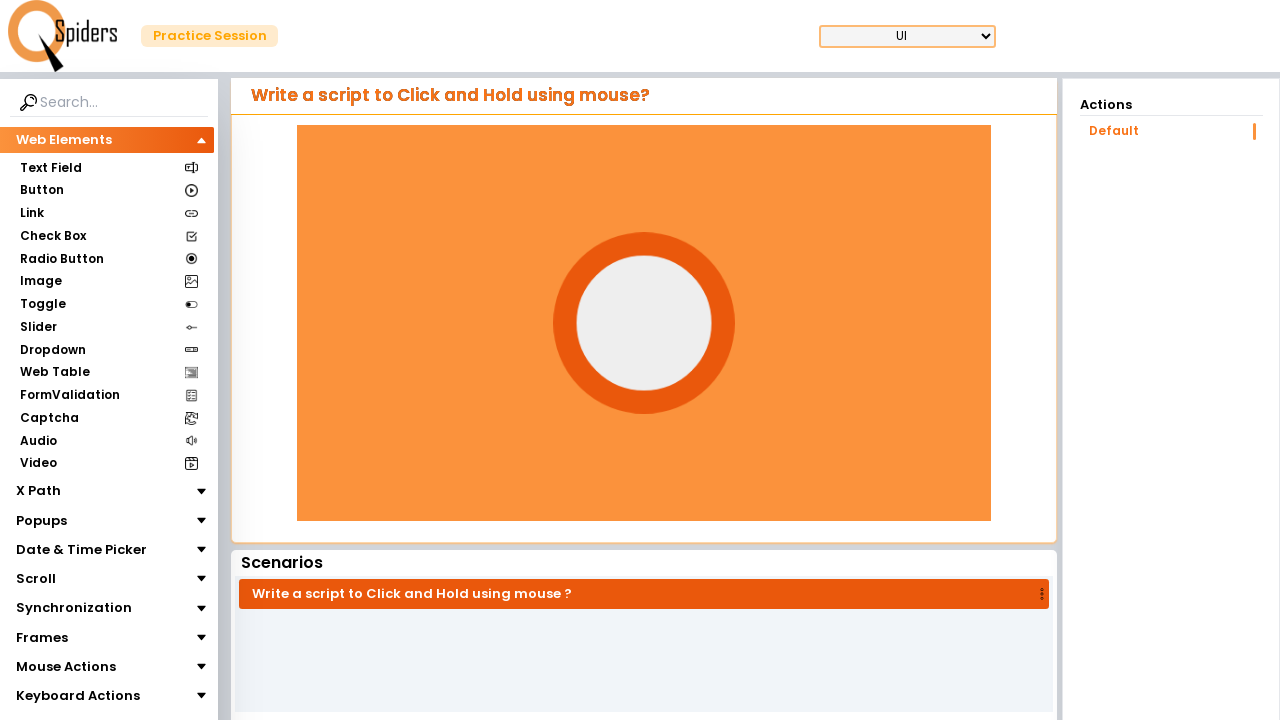

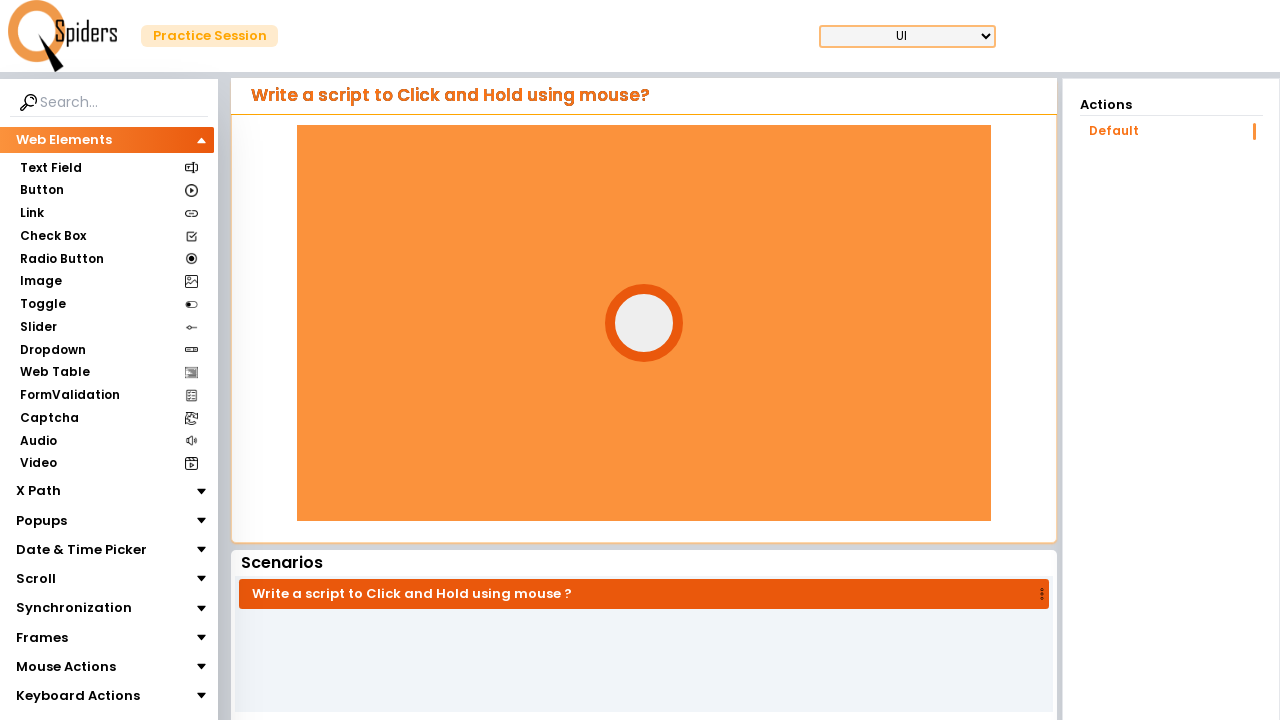